Tests page scrolling functionality by navigating to the Selenium website and scrolling down 1000 pixels using JavaScript execution.

Starting URL: https://www.selenium.dev/

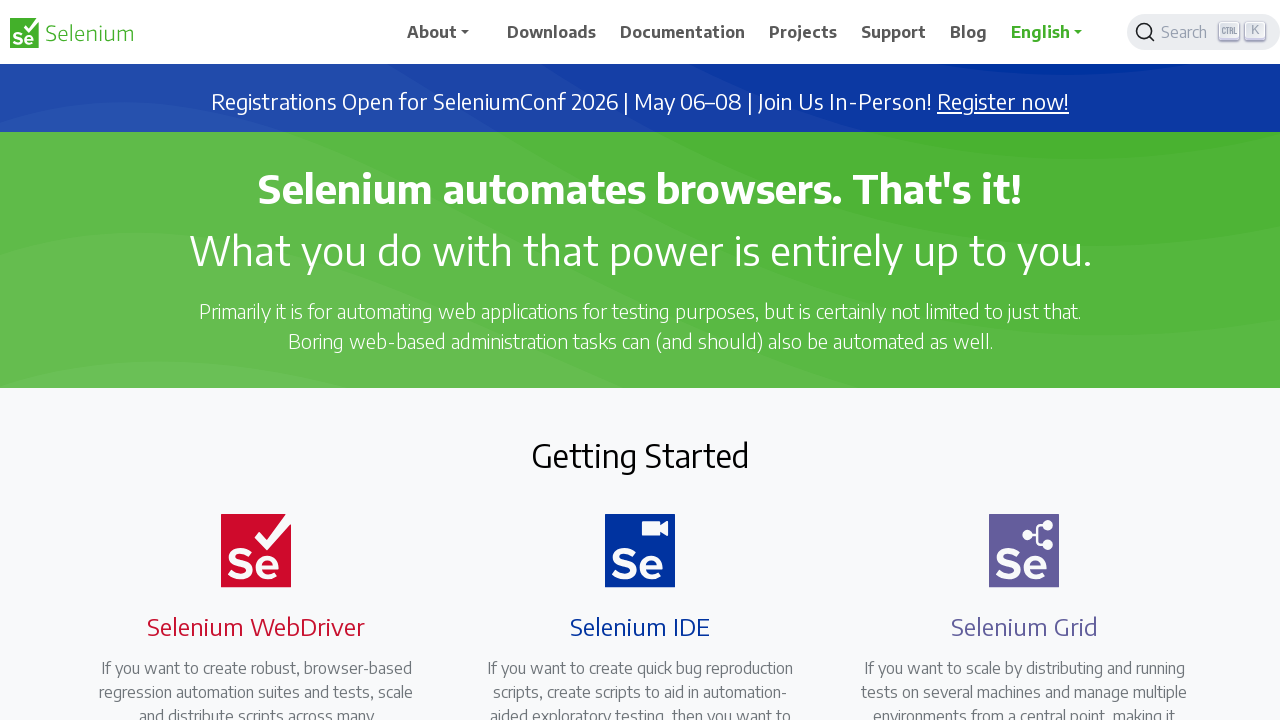

Navigated to Selenium website at https://www.selenium.dev/
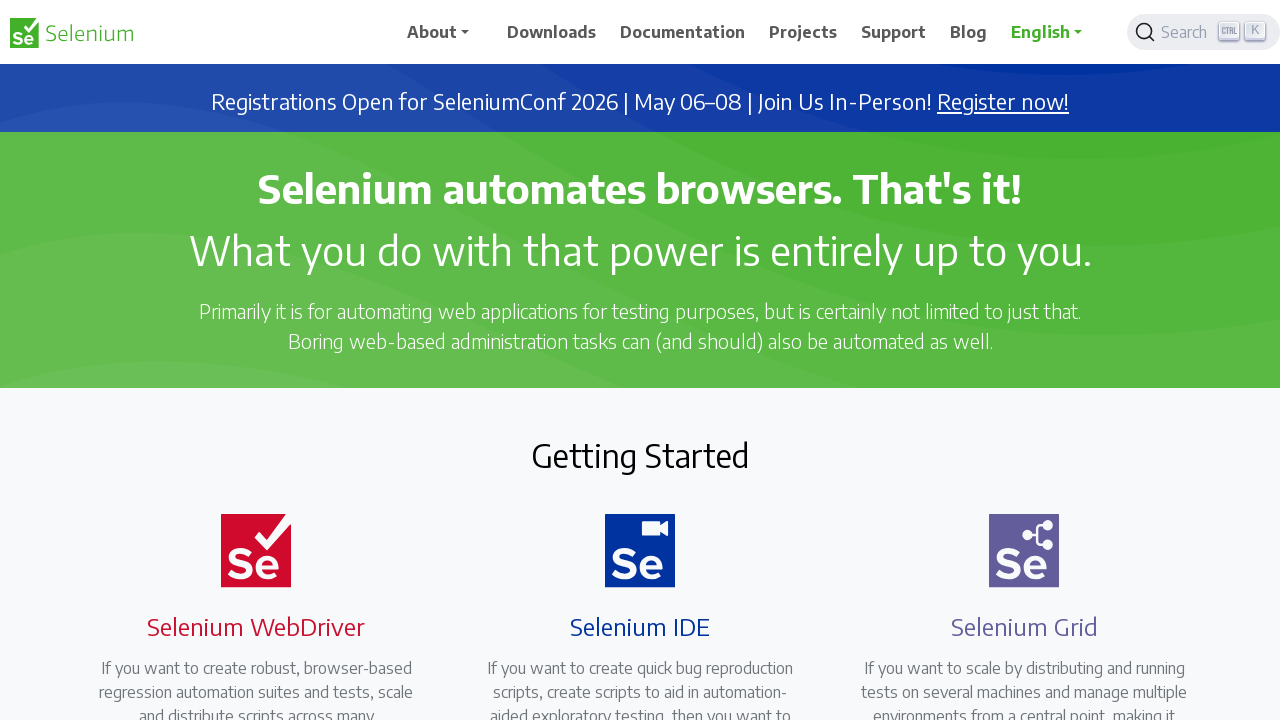

Scrolled down 1000 pixels using JavaScript
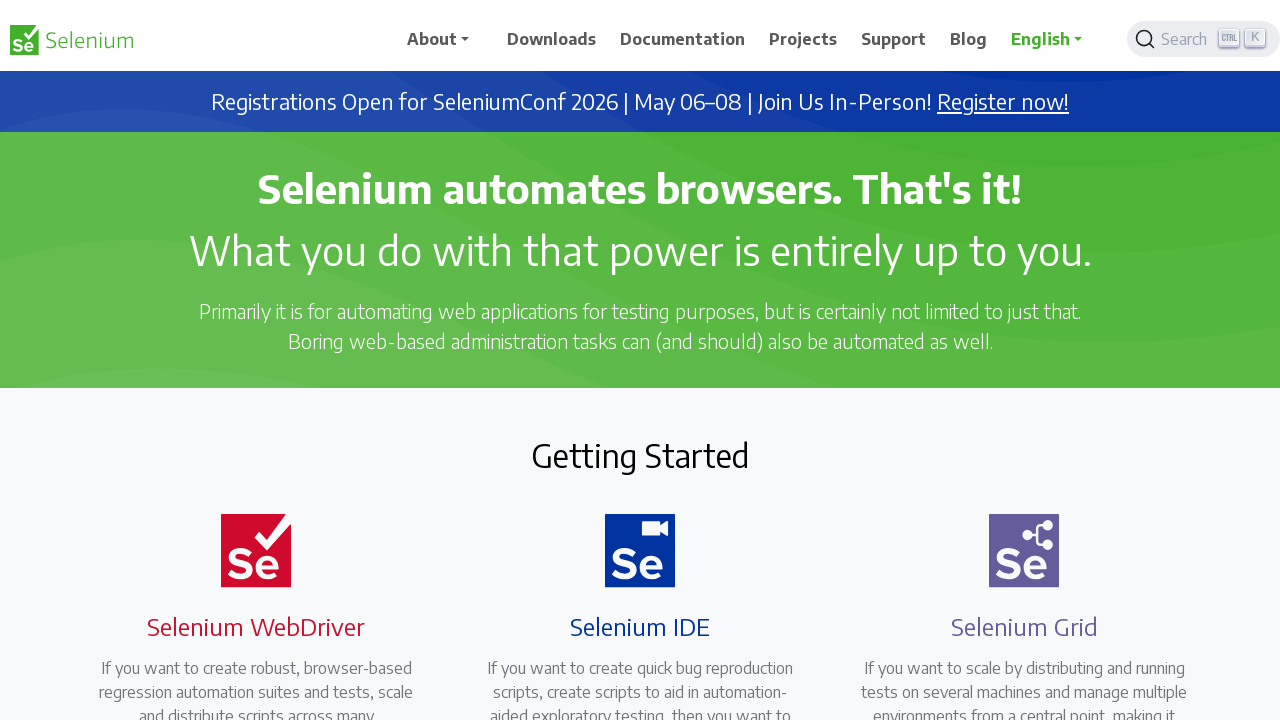

Waited 1000ms to observe scroll effect
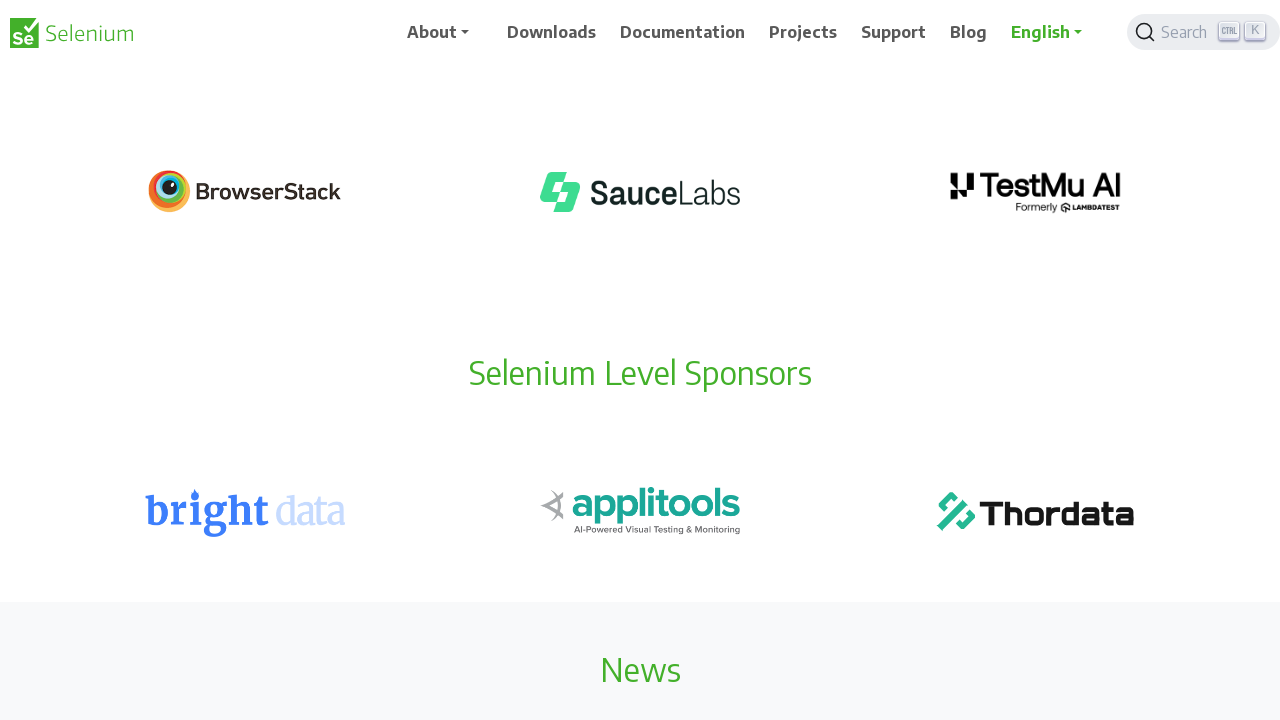

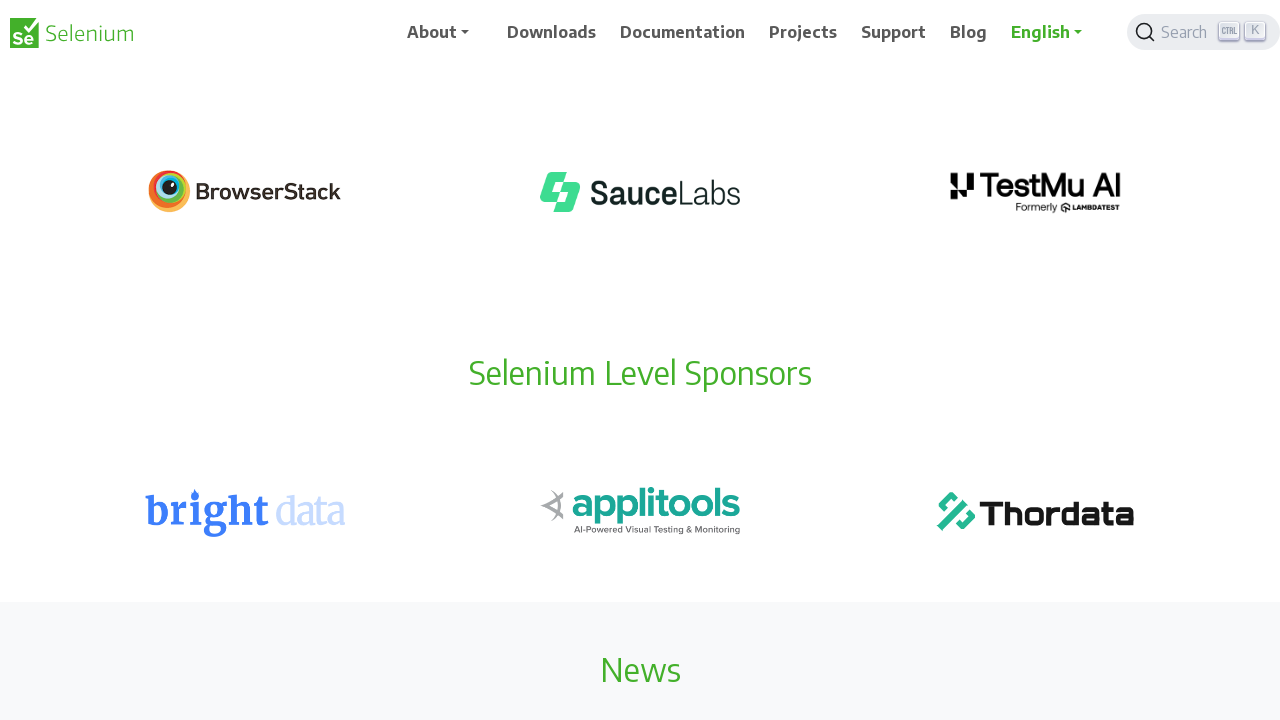